Tests the filter functionality on a product offers page by searching for "Rice" and verifying that all displayed results contain the search term.

Starting URL: https://rahulshettyacademy.com/seleniumPractise/#/offers

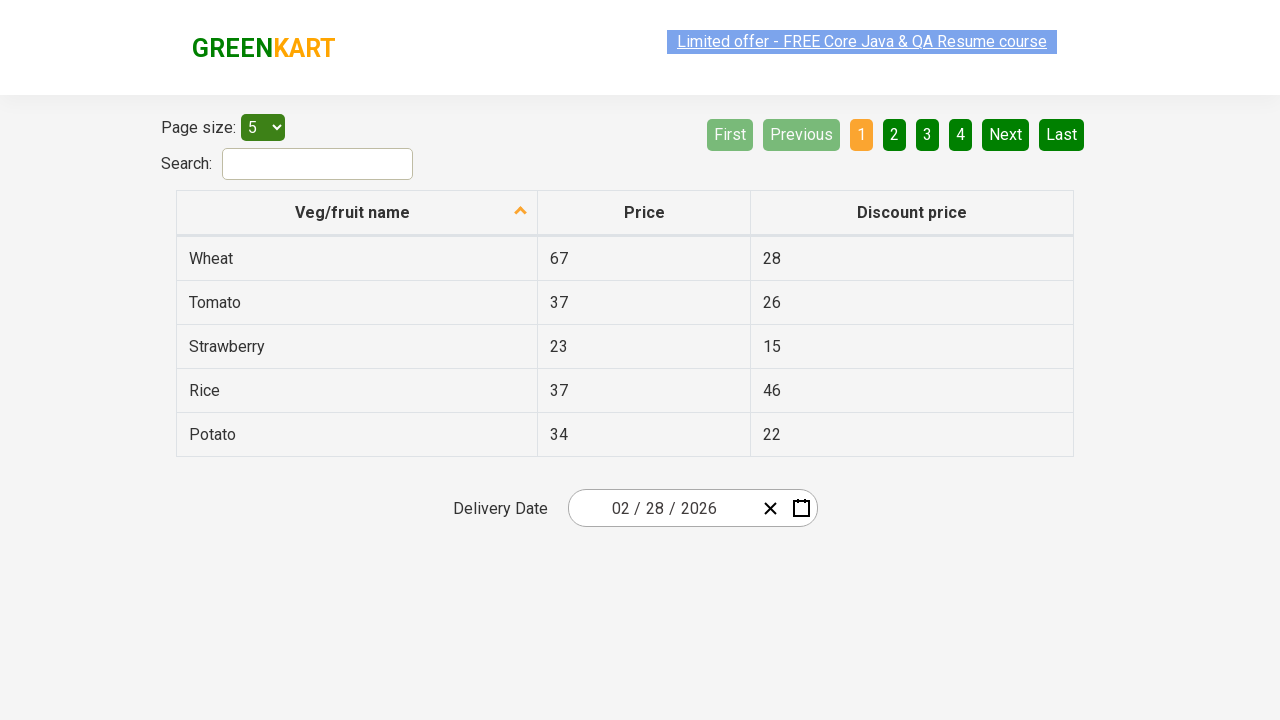

Filled search field with 'Rice' to filter products on #search-field
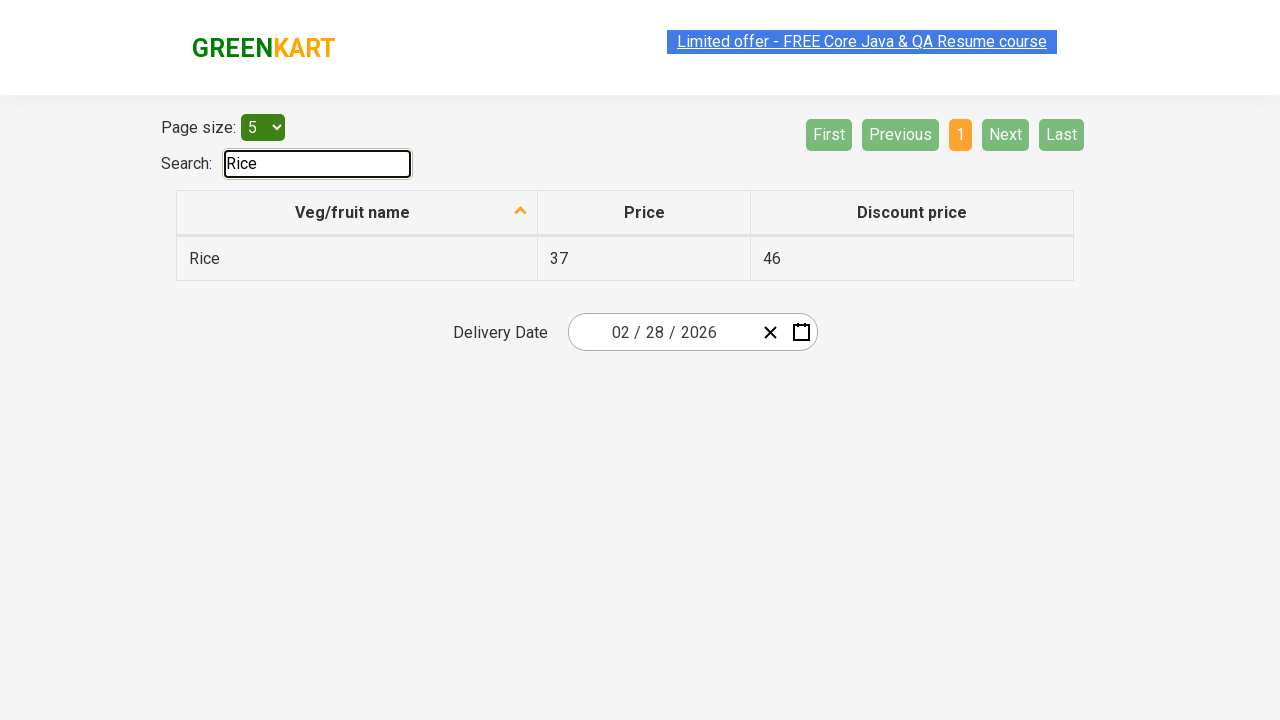

Waited 500ms for filter to apply
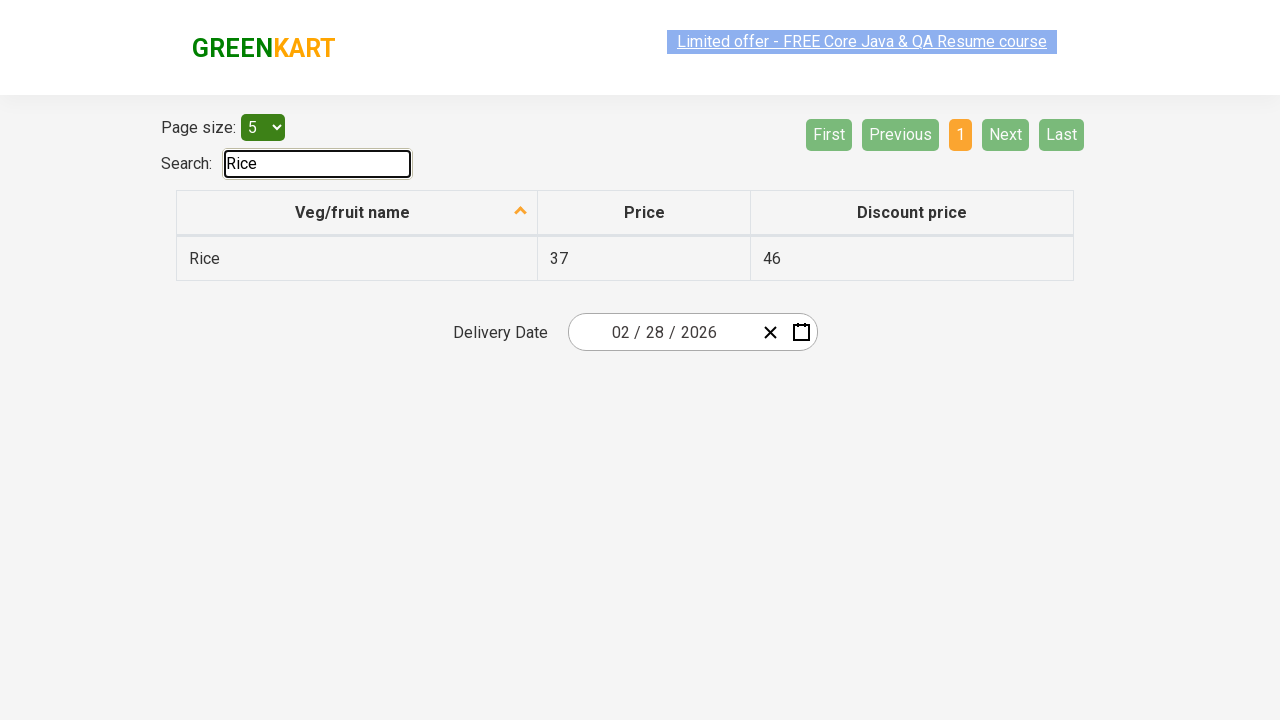

Retrieved all vegetable names from filtered results
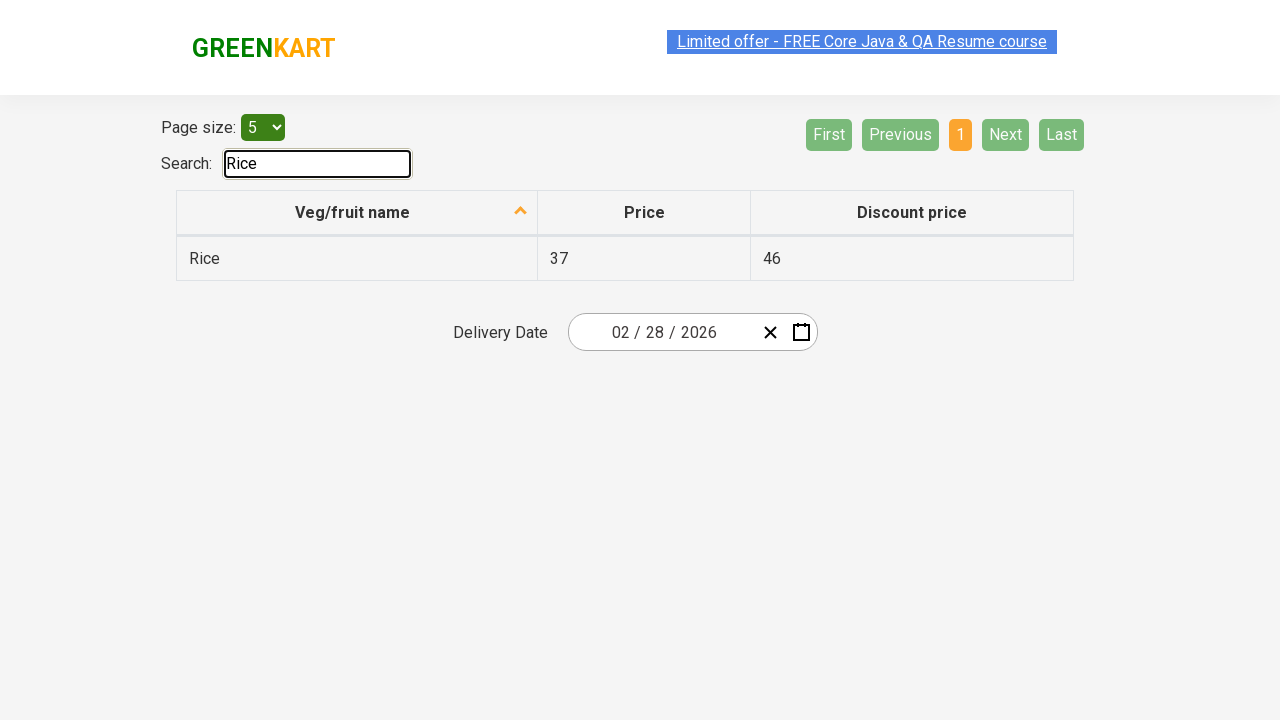

Verified that 'Rice' contains 'Rice'
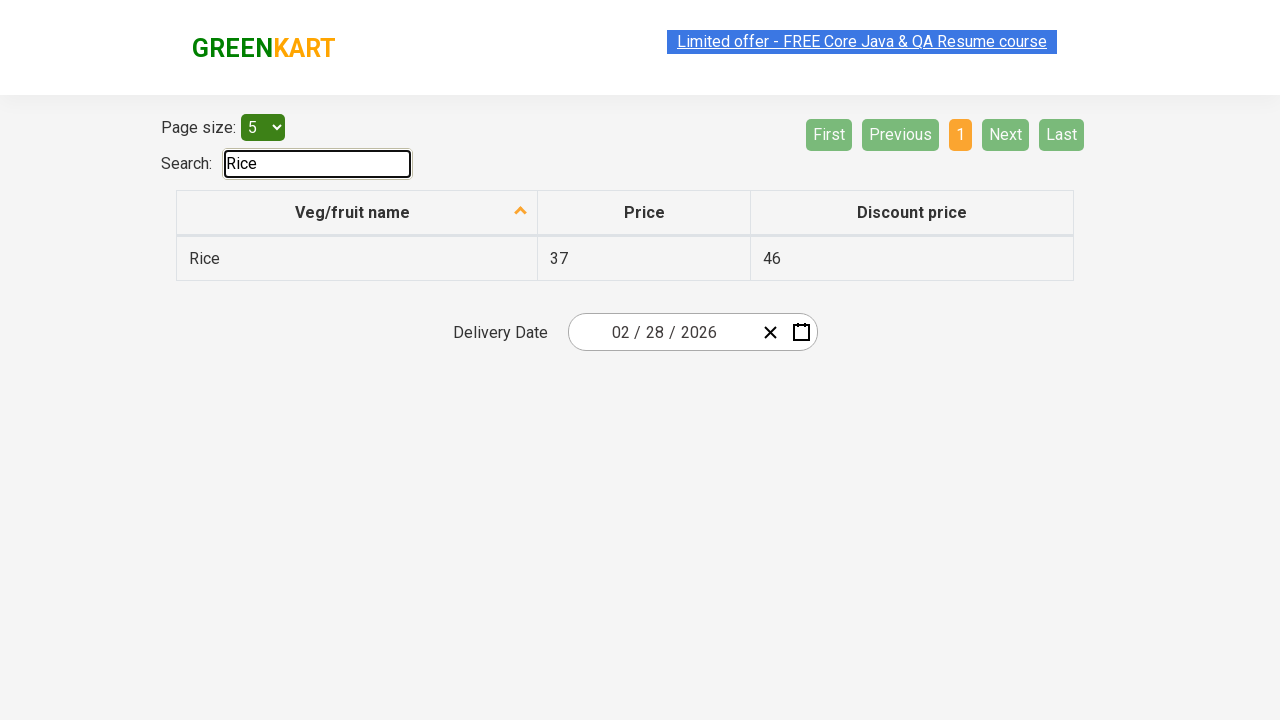

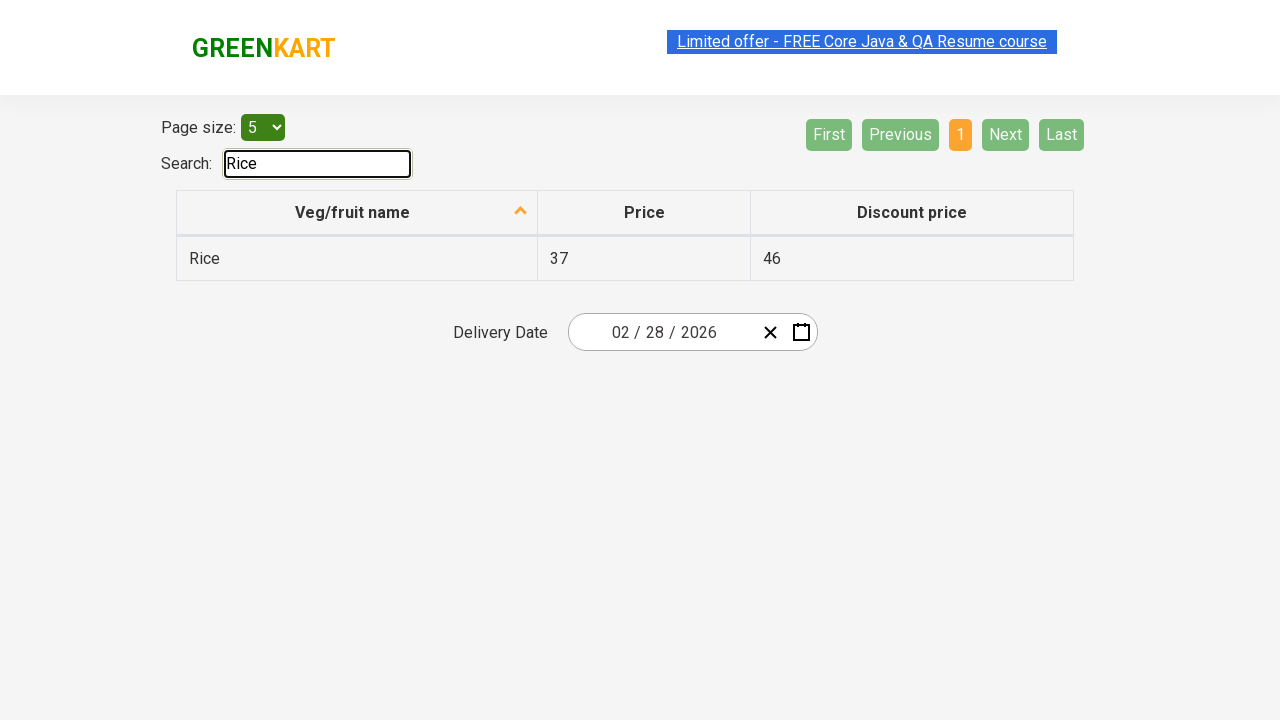